Tests an explicit wait scenario where the user waits for a price to change to $100, then clicks a book button, calculates a mathematical answer based on an input value, submits it, and accepts an alert dialog.

Starting URL: http://suninjuly.github.io/explicit_wait2.html

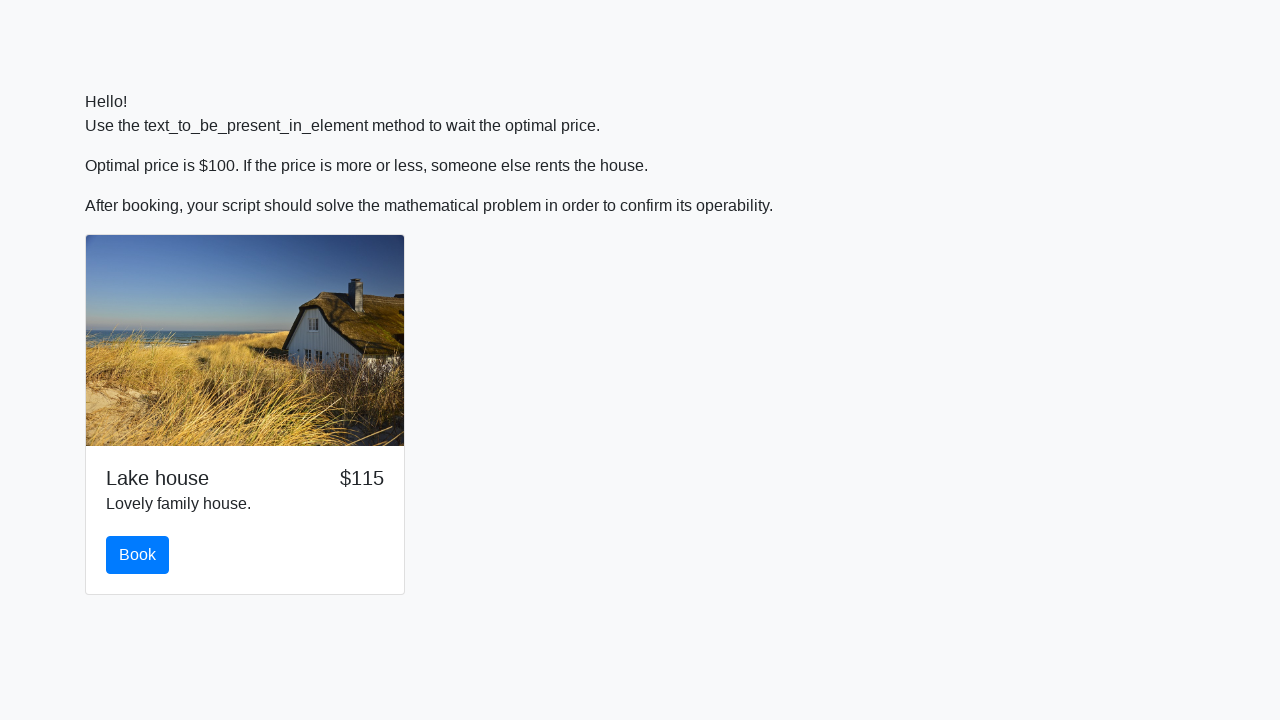

Waited for price element to change to $100
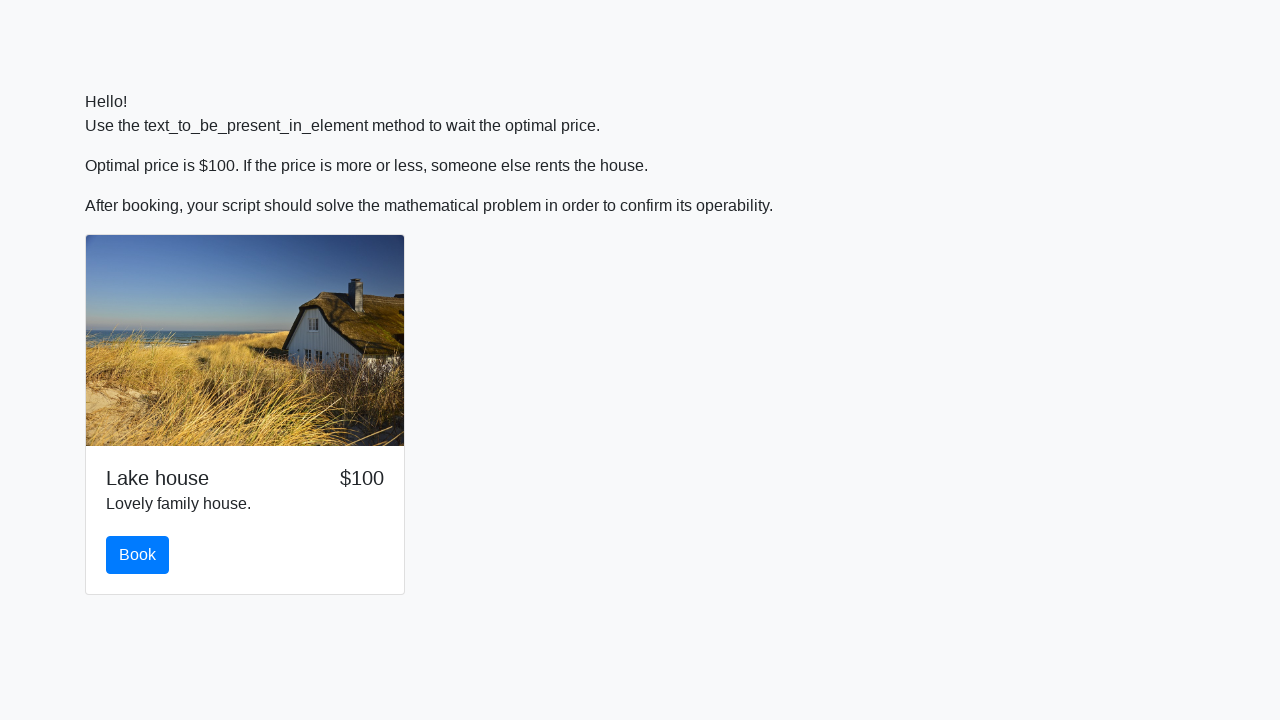

Clicked the book button at (138, 555) on #book
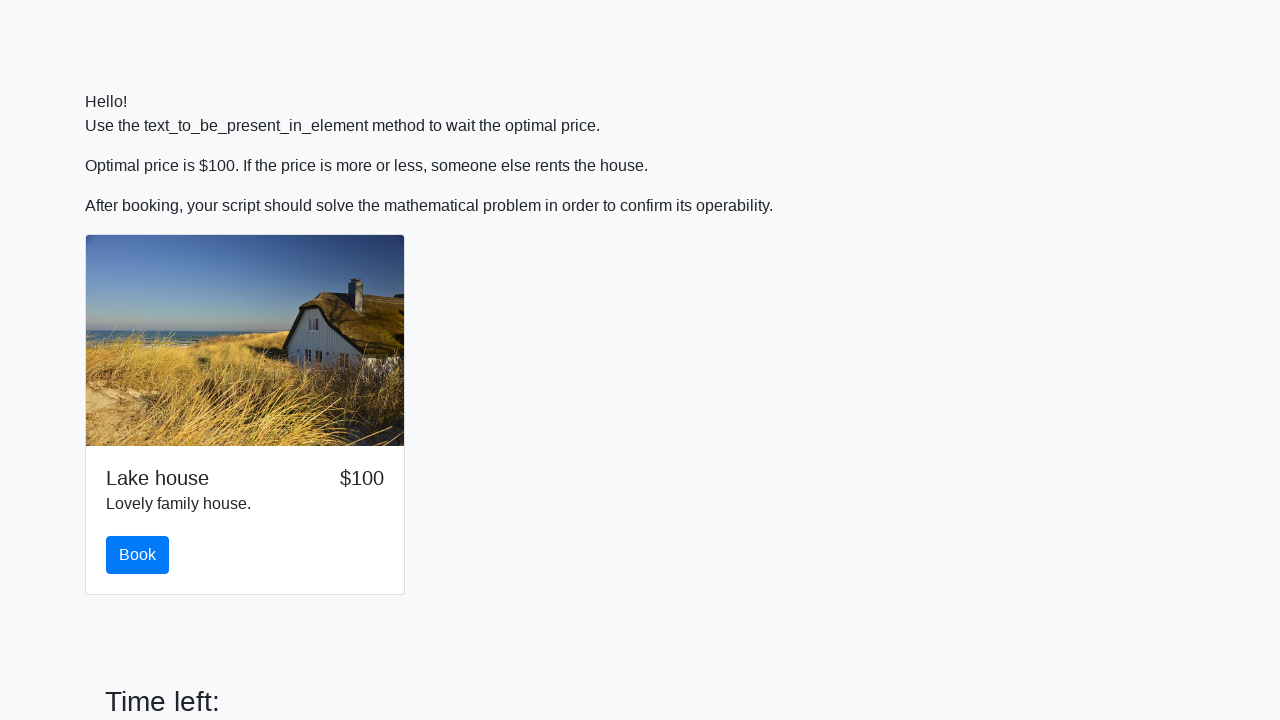

Retrieved input value for calculation: 440
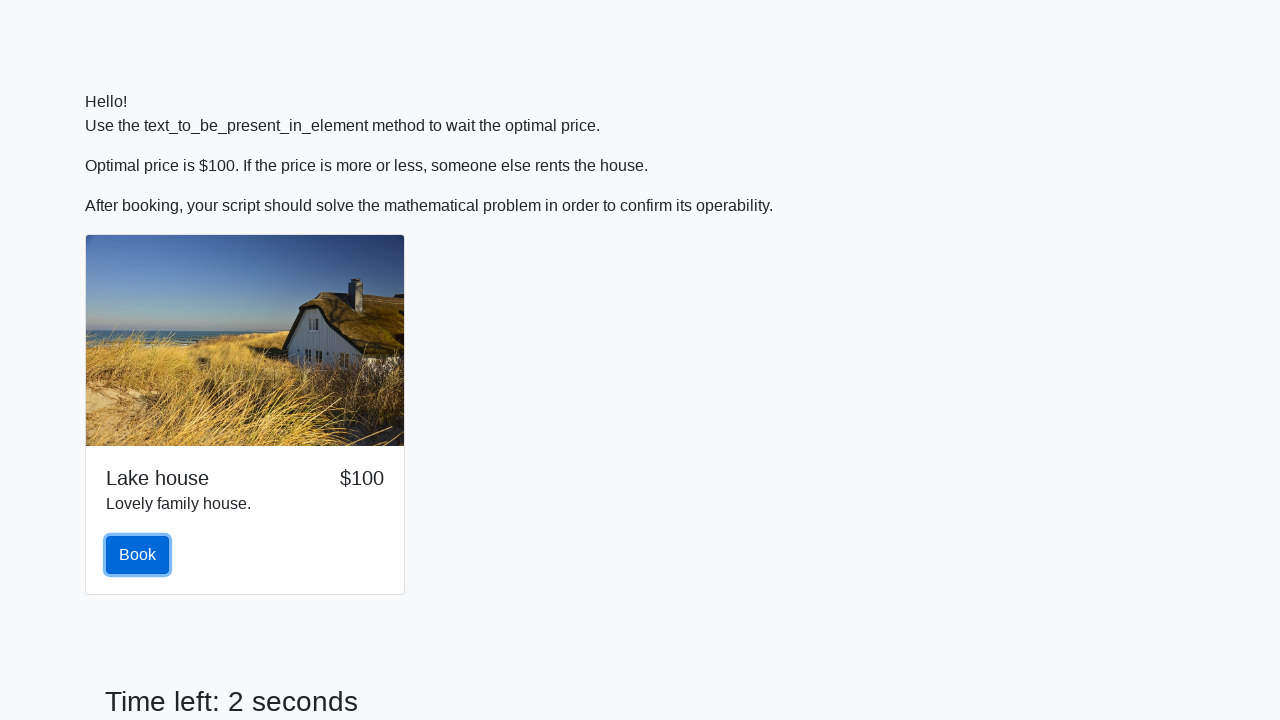

Filled answer field with calculated value: 0.7482334441525115 on #answer
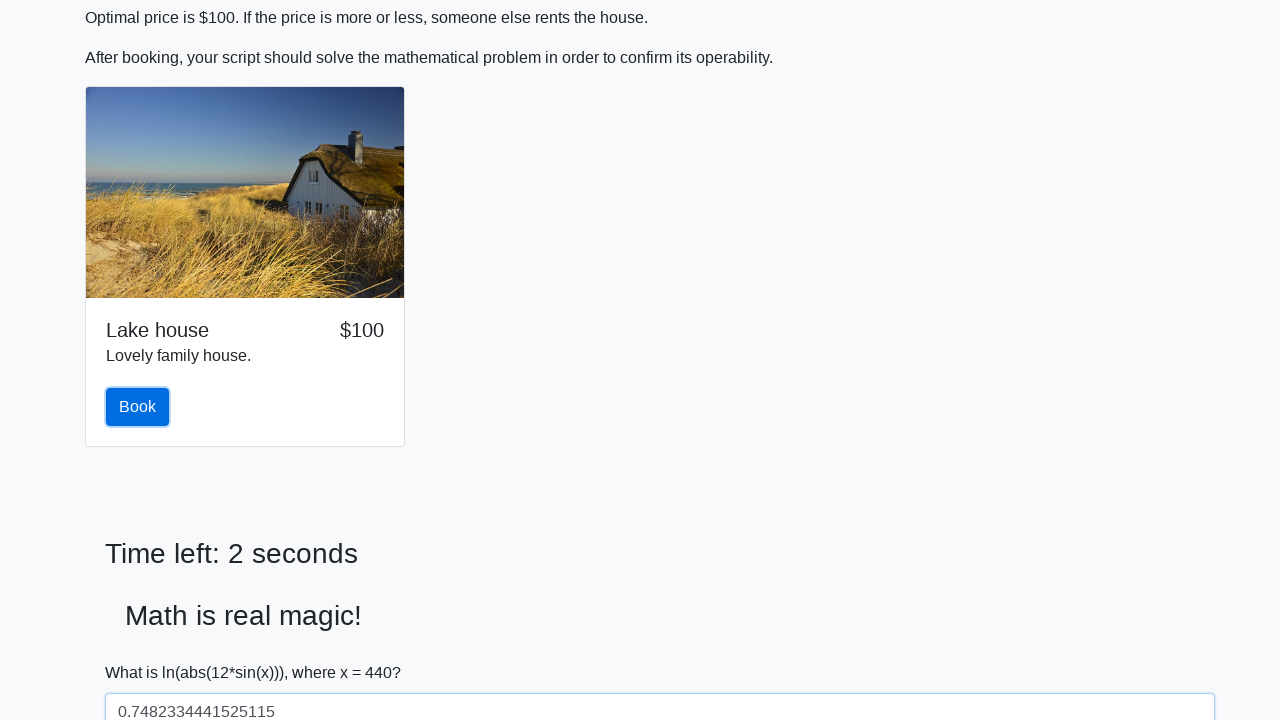

Clicked the solve button at (143, 651) on #solve
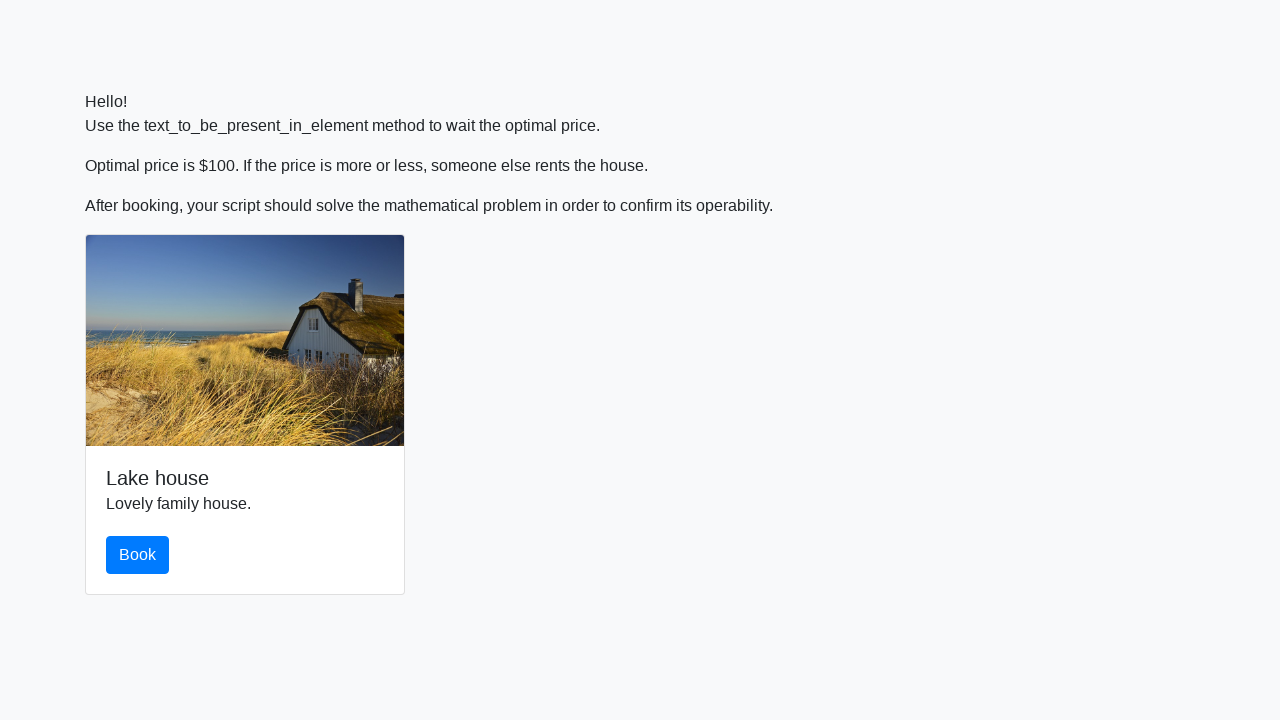

Set up alert dialog handler to accept
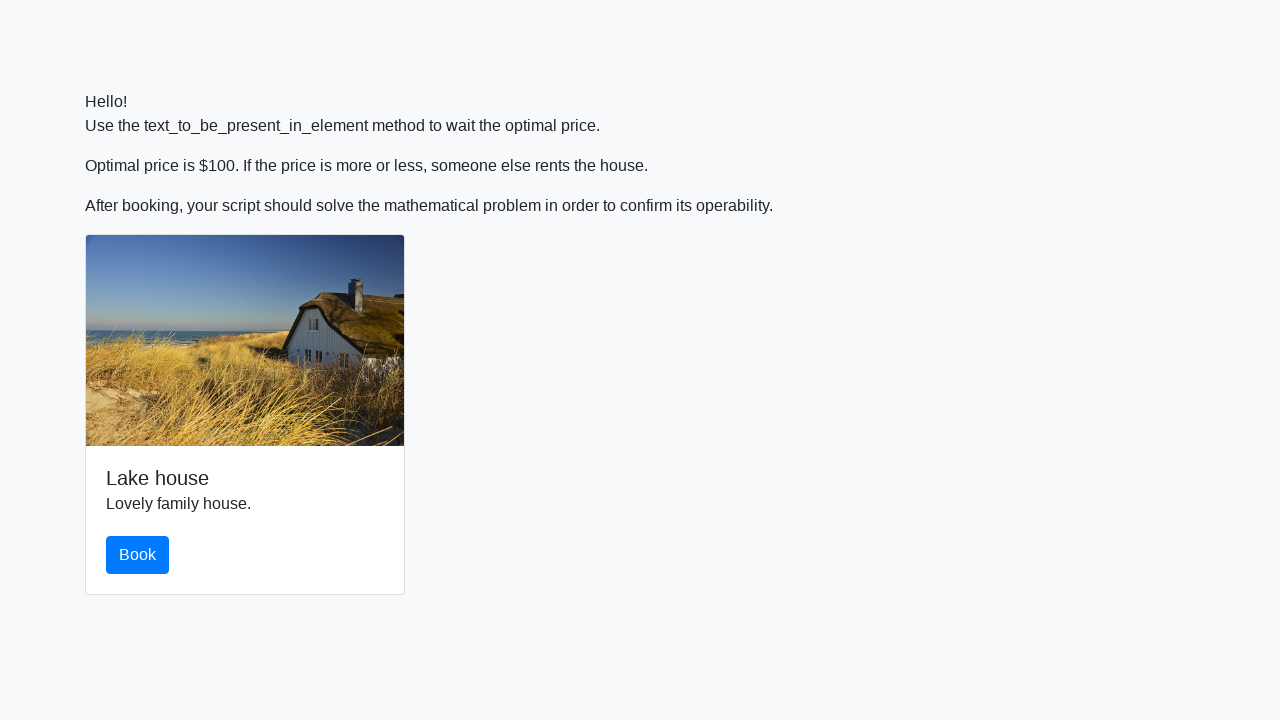

Waited for alert dialog to appear and be accepted
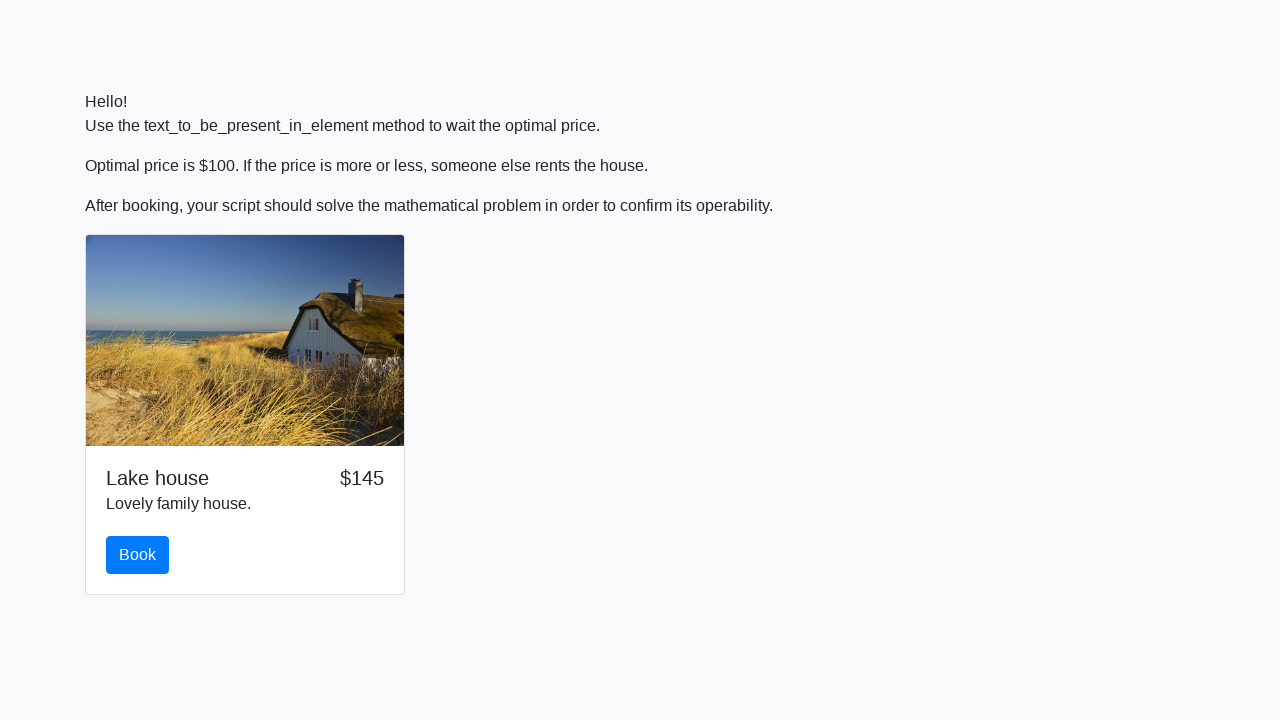

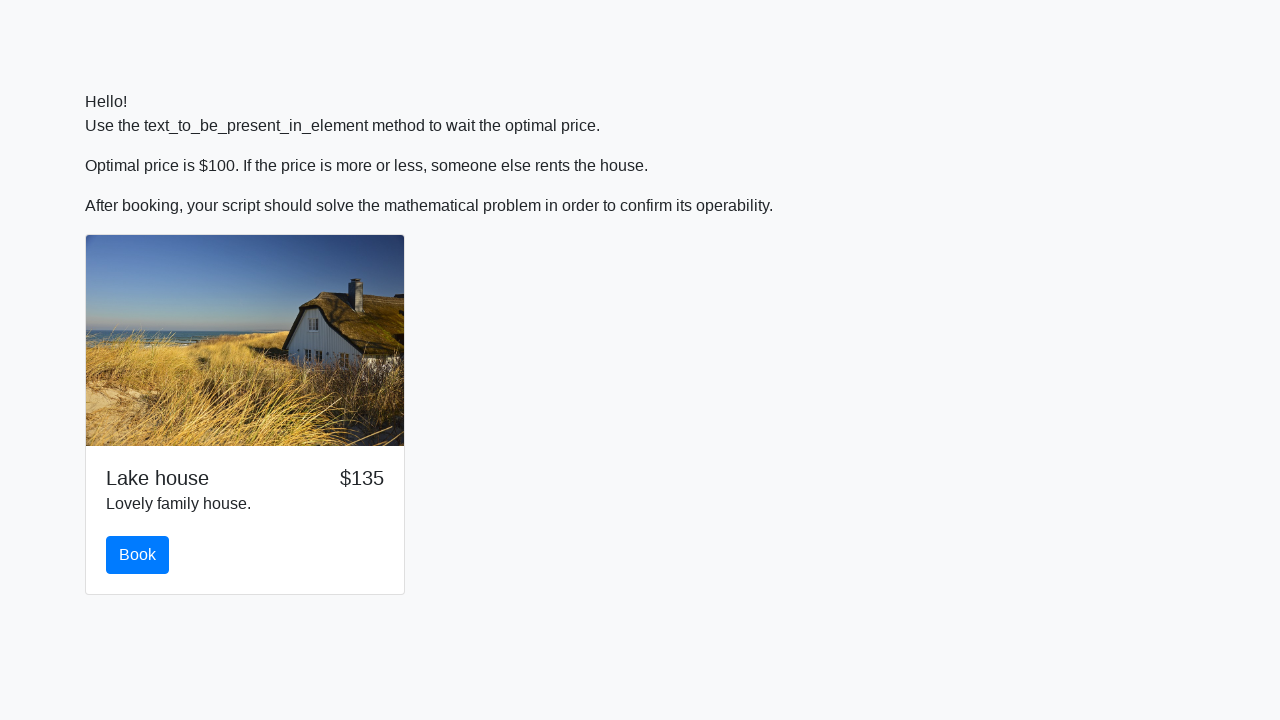